Tests JavaScript alert dialog handling by navigating to the Cancel/OK alert tab, triggering a confirm dialog, and accepting it.

Starting URL: https://demo.automationtesting.in/Alerts.html

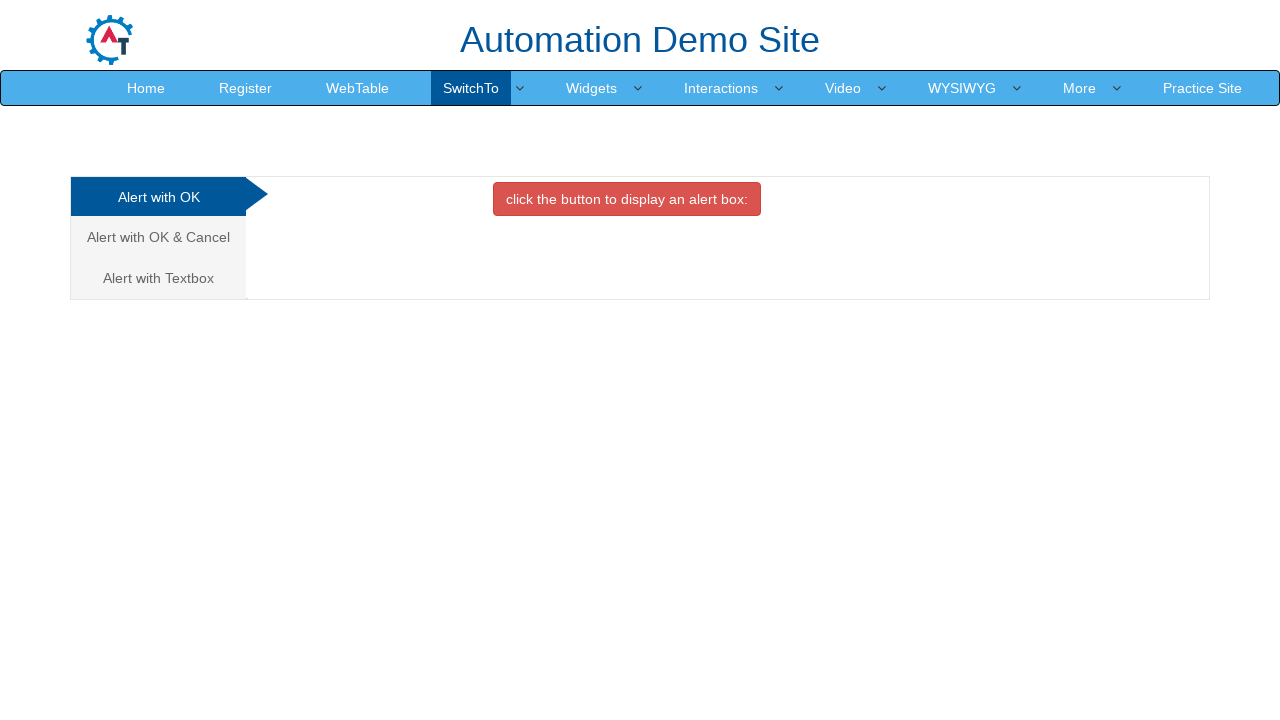

Registered dialog event handler to capture and accept alerts
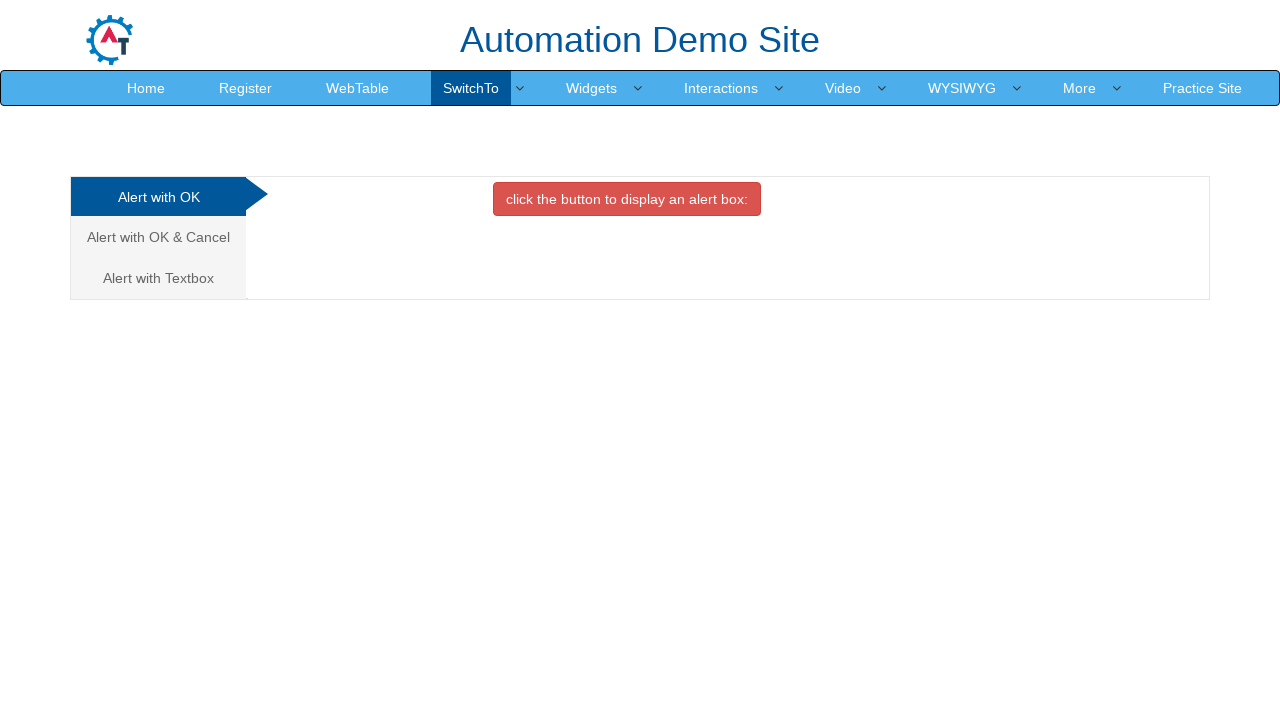

Waited for and found the 'Alert with OK & Cancel' tab selector
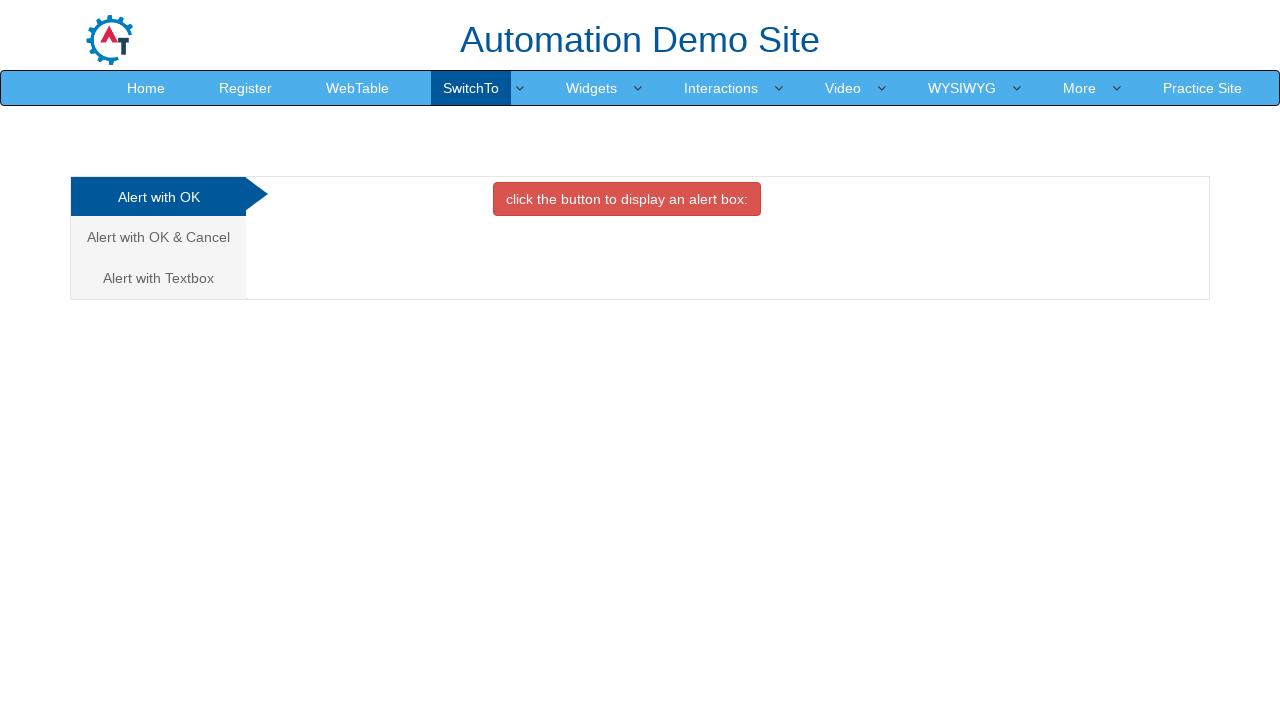

Clicked the 'Alert with OK & Cancel' tab to navigate to CancelTab
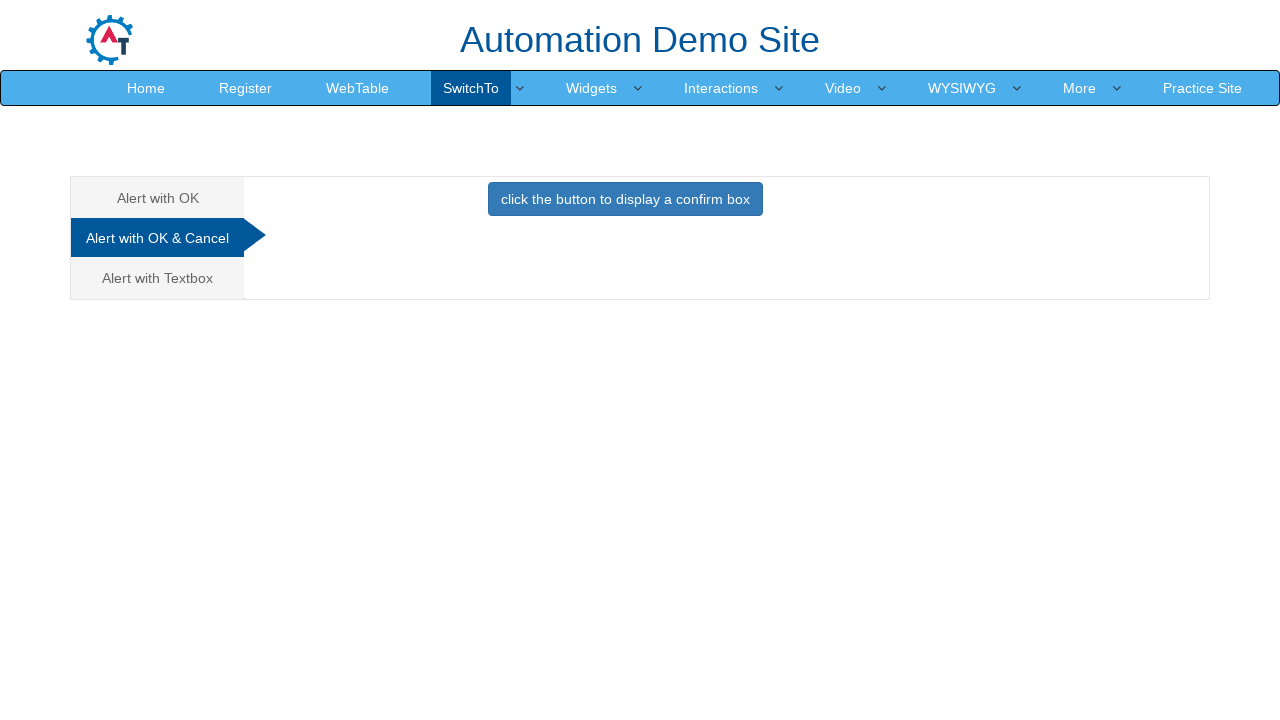

Waited for the confirm dialog button to become visible in CancelTab
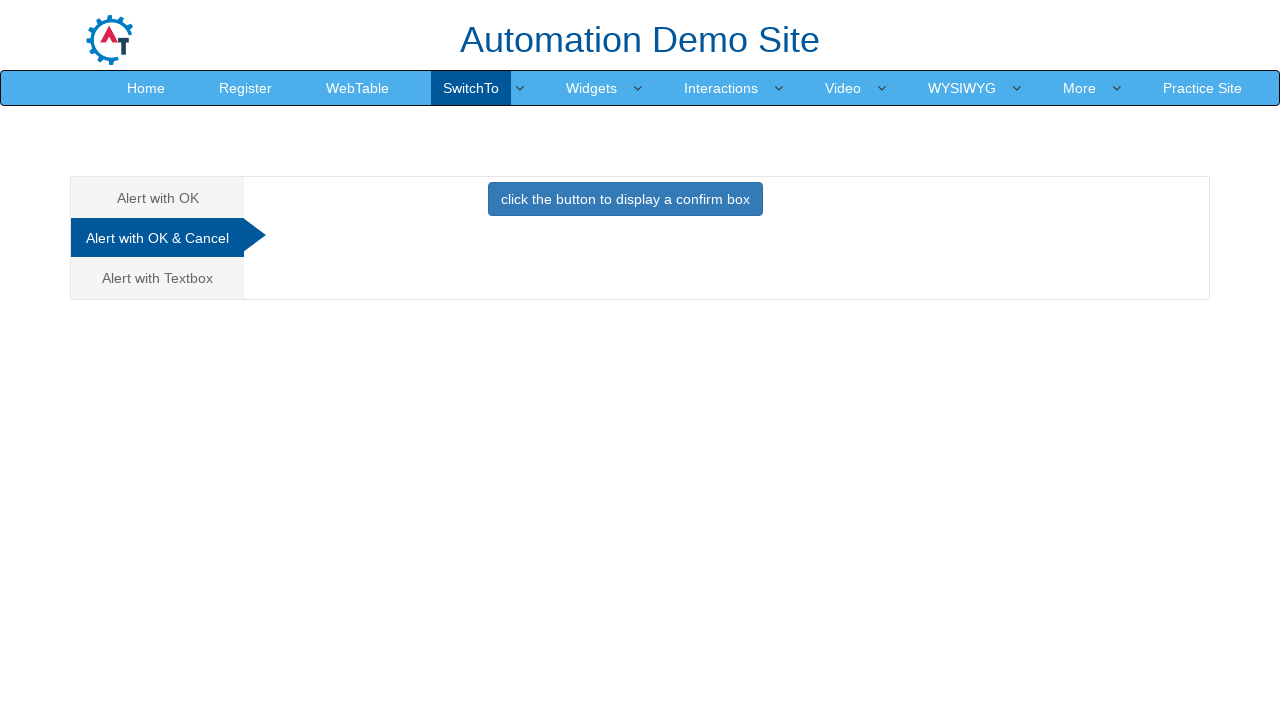

Located the button that triggers the confirm dialog
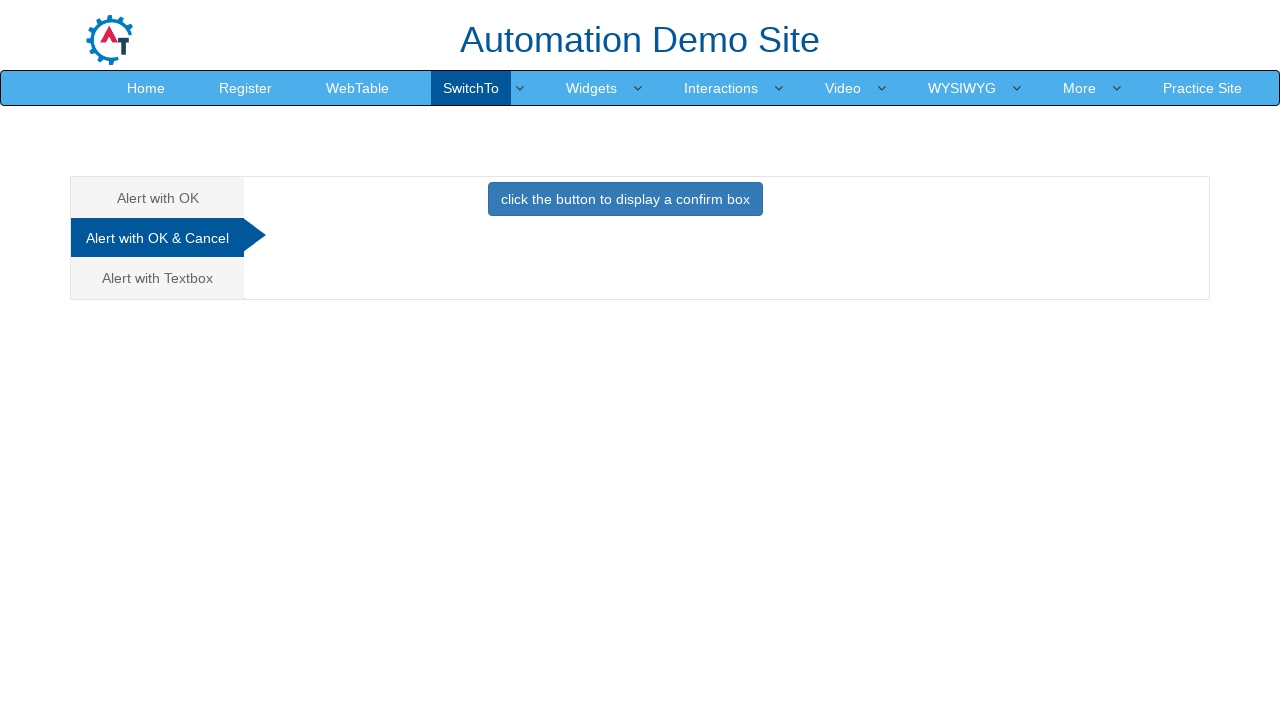

Clicked the button to trigger the confirm dialog
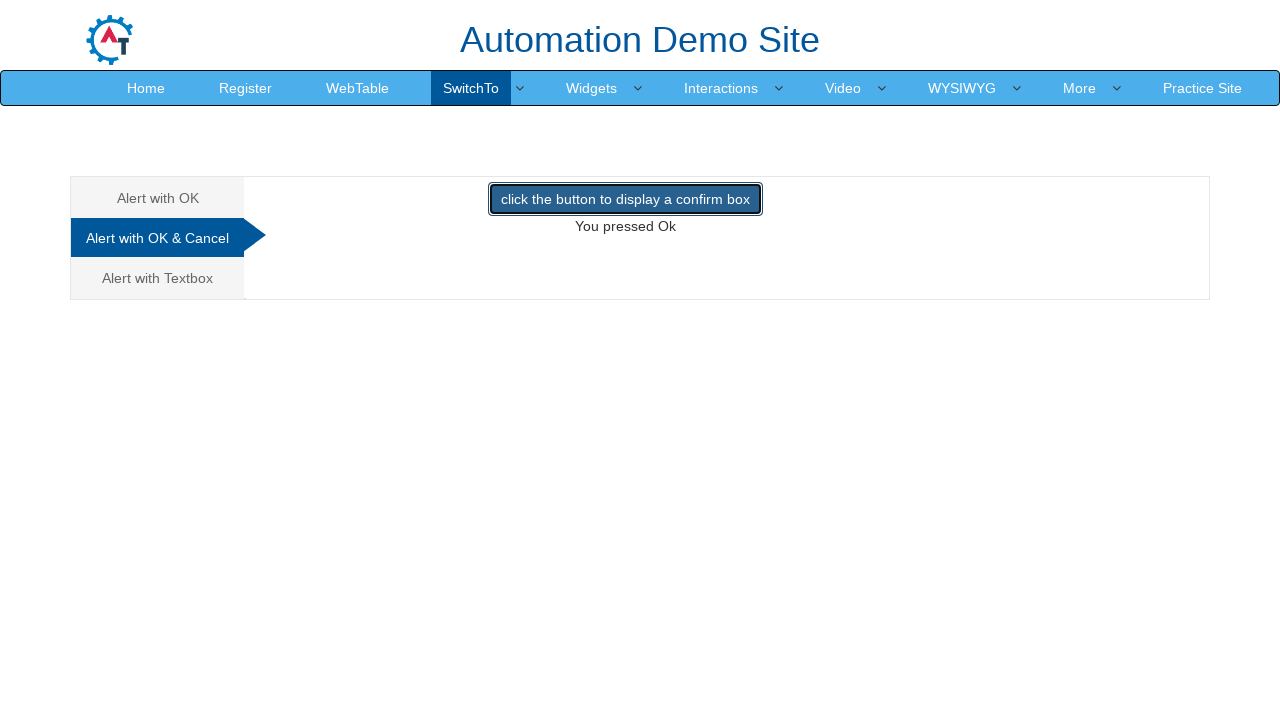

Waited for dialog handling to complete
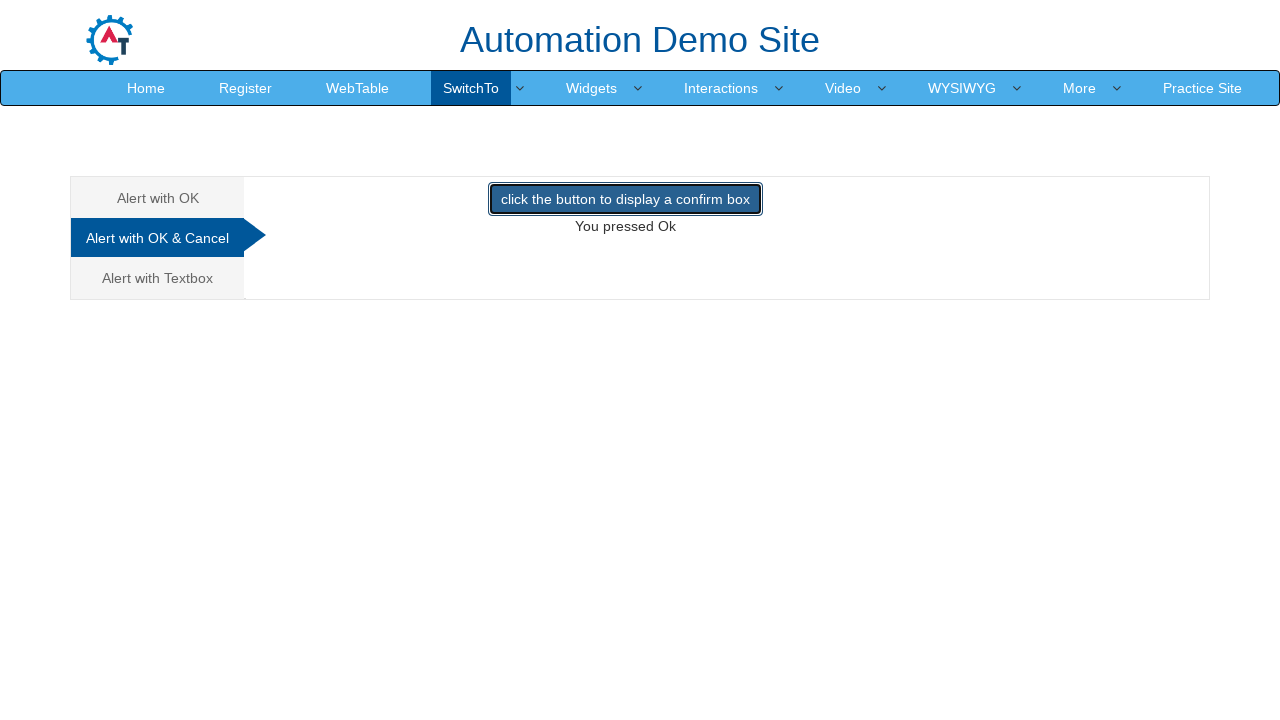

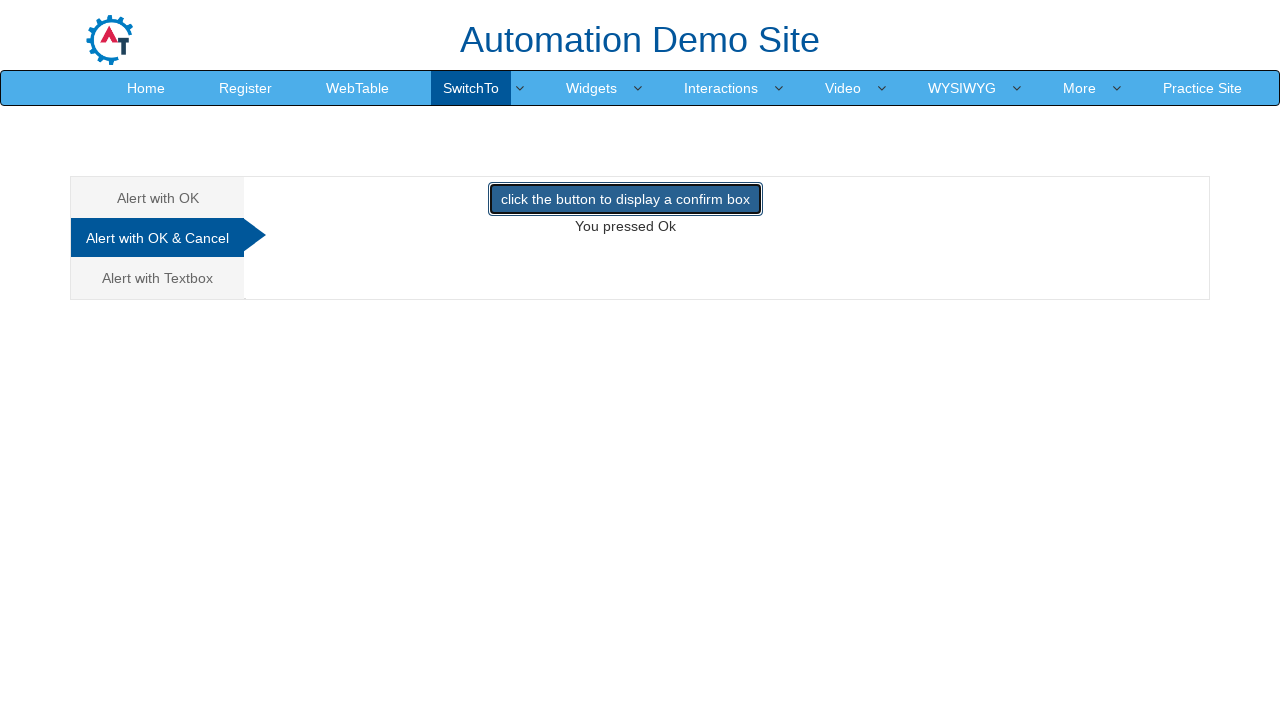